Tests a page with delayed element loading by clicking a verify button and checking for a success message

Starting URL: http://suninjuly.github.io/wait1.html

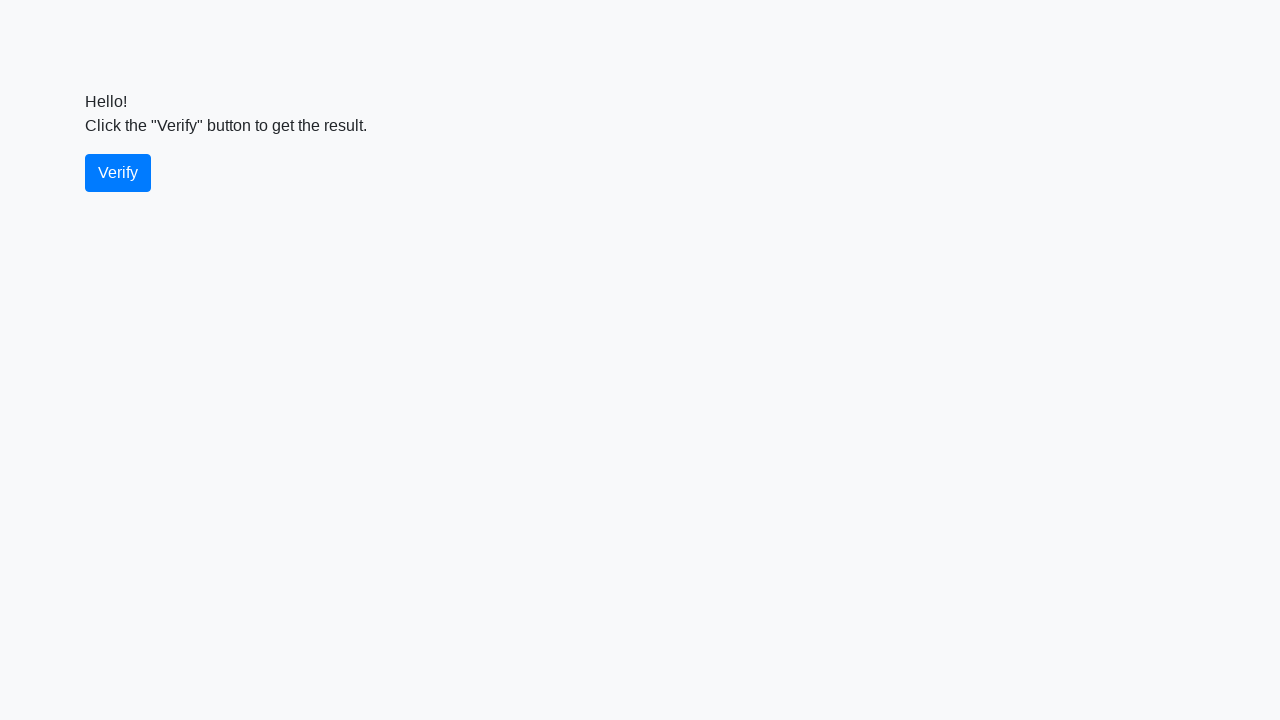

Clicked the verify button at (118, 173) on #verify
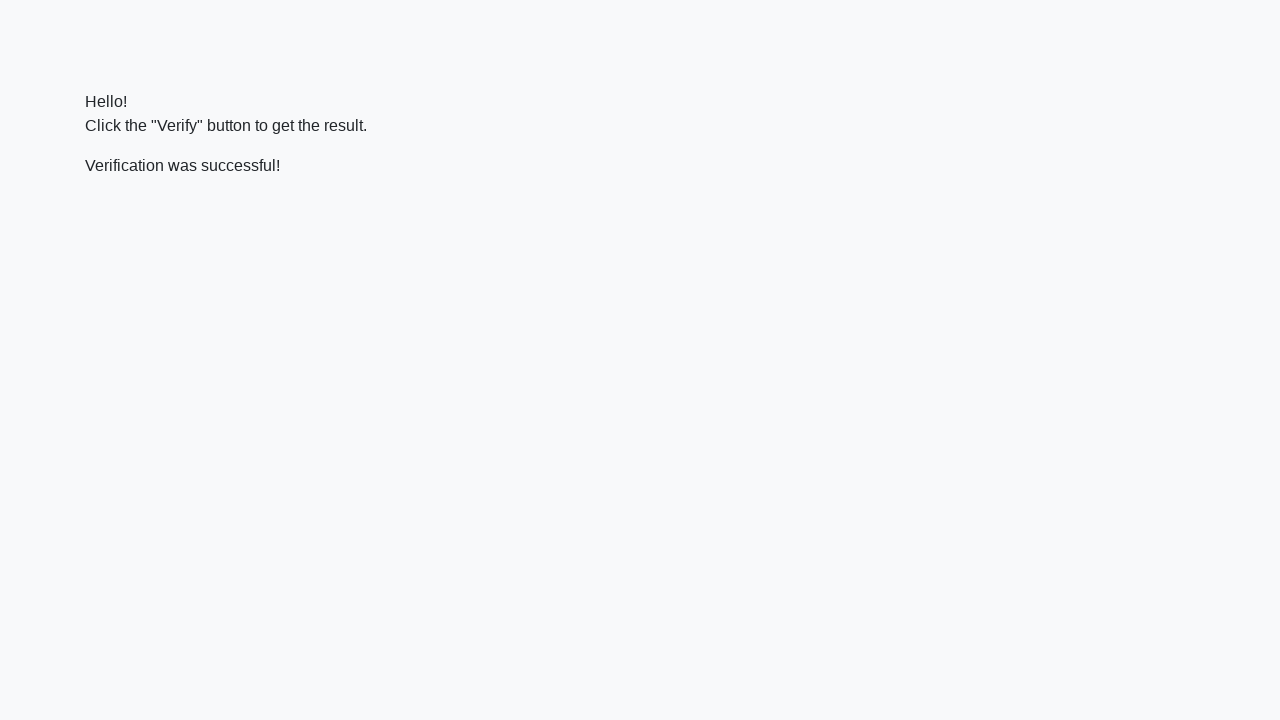

Success message element appeared
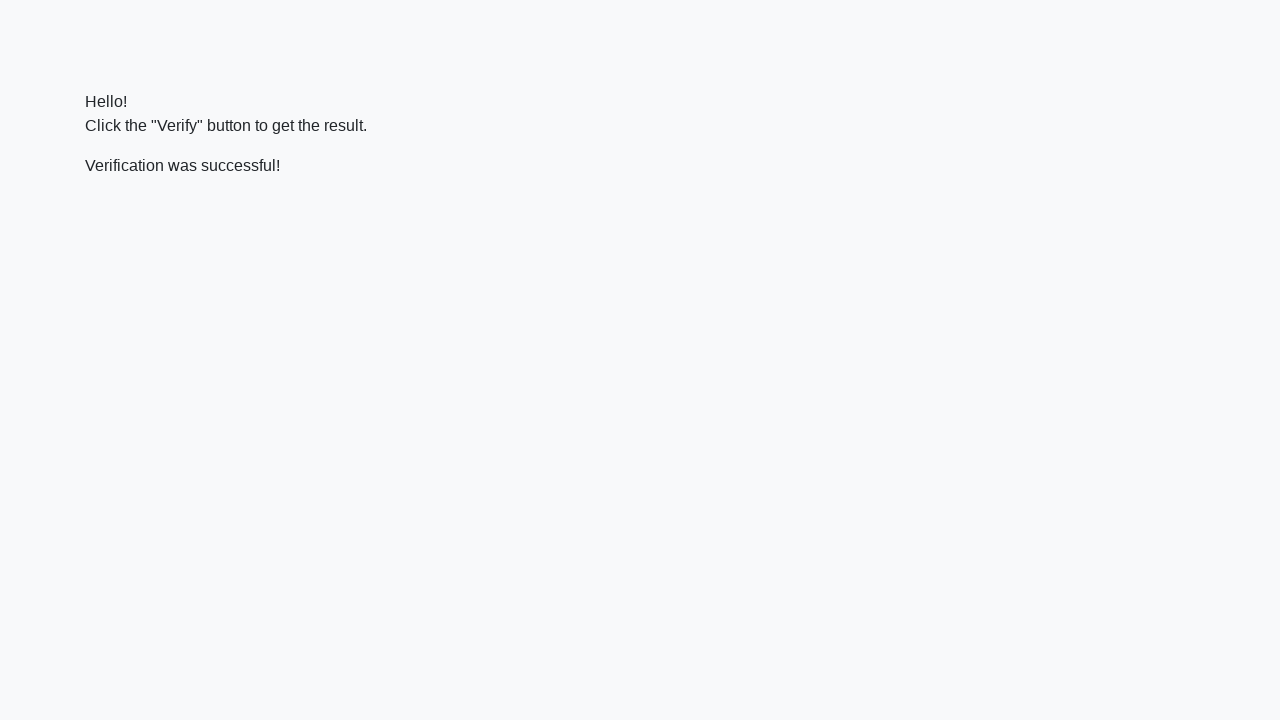

Verified success message contains 'successful'
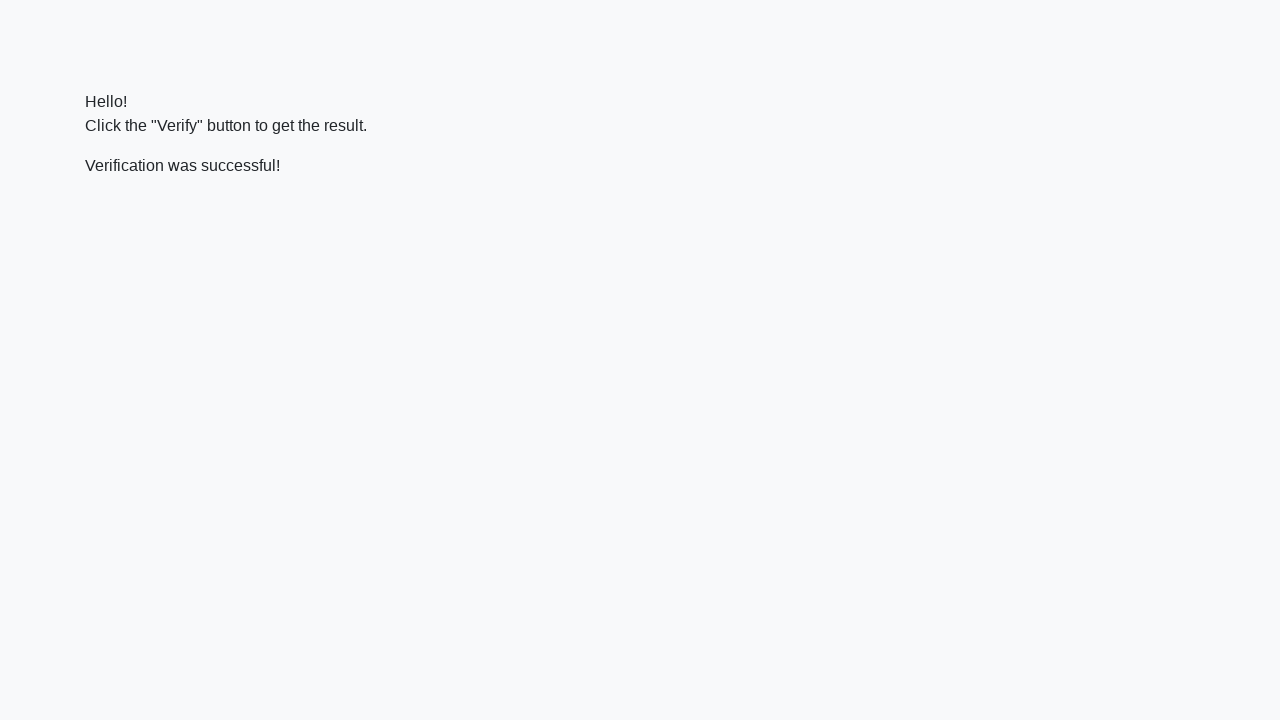

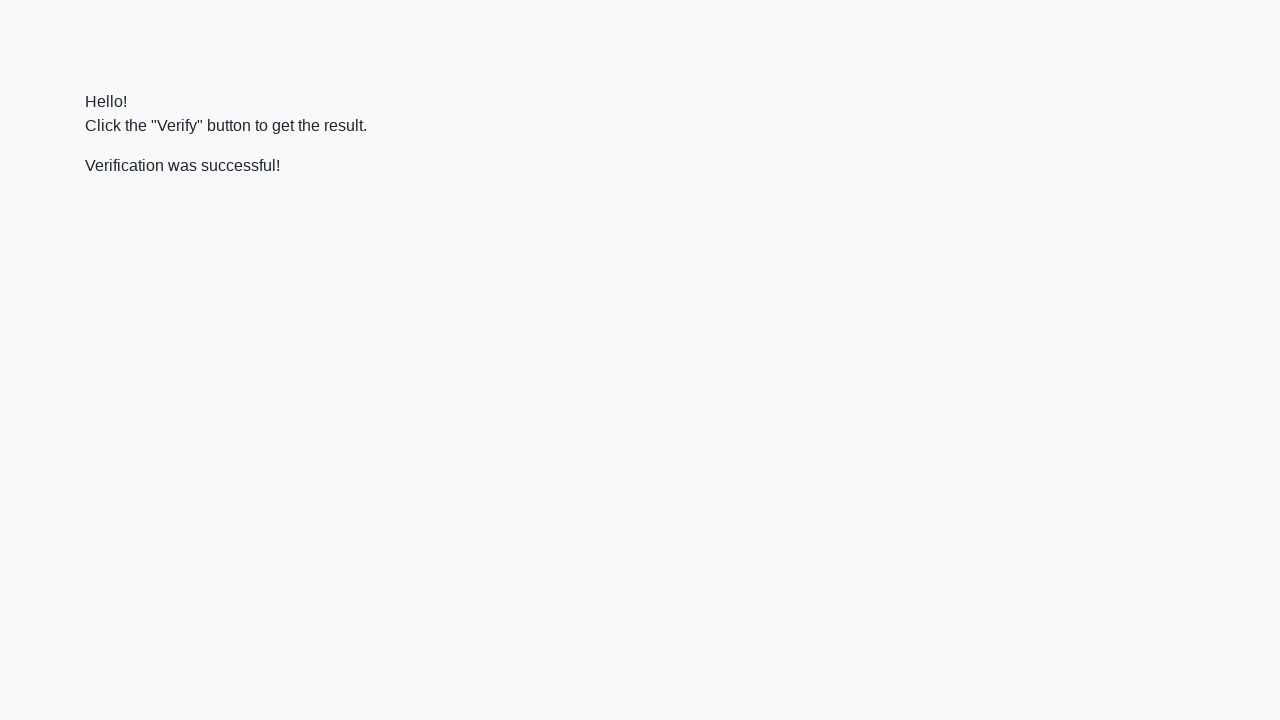